Tests automated input functionality by entering text into an input field and verifying the value was correctly set.

Starting URL: https://techstepacademy.com/training-ground

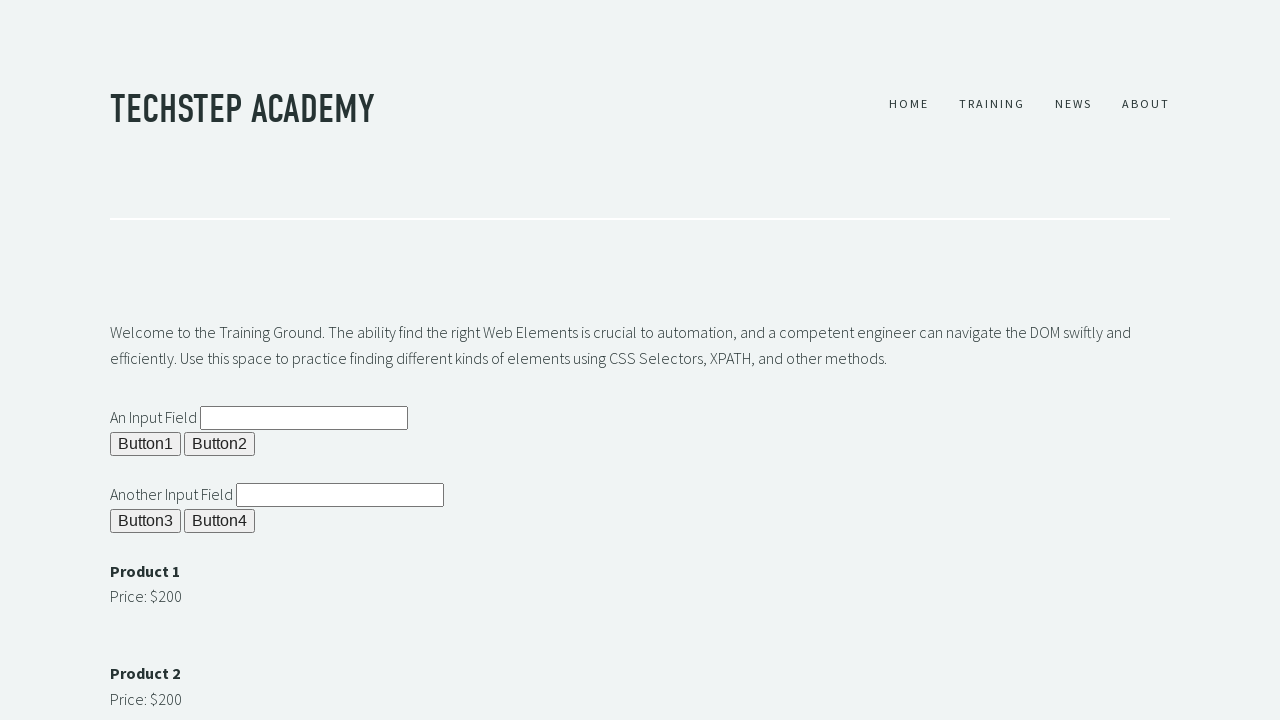

Filled input field with 'Automated input content' on input[id='ipt1']
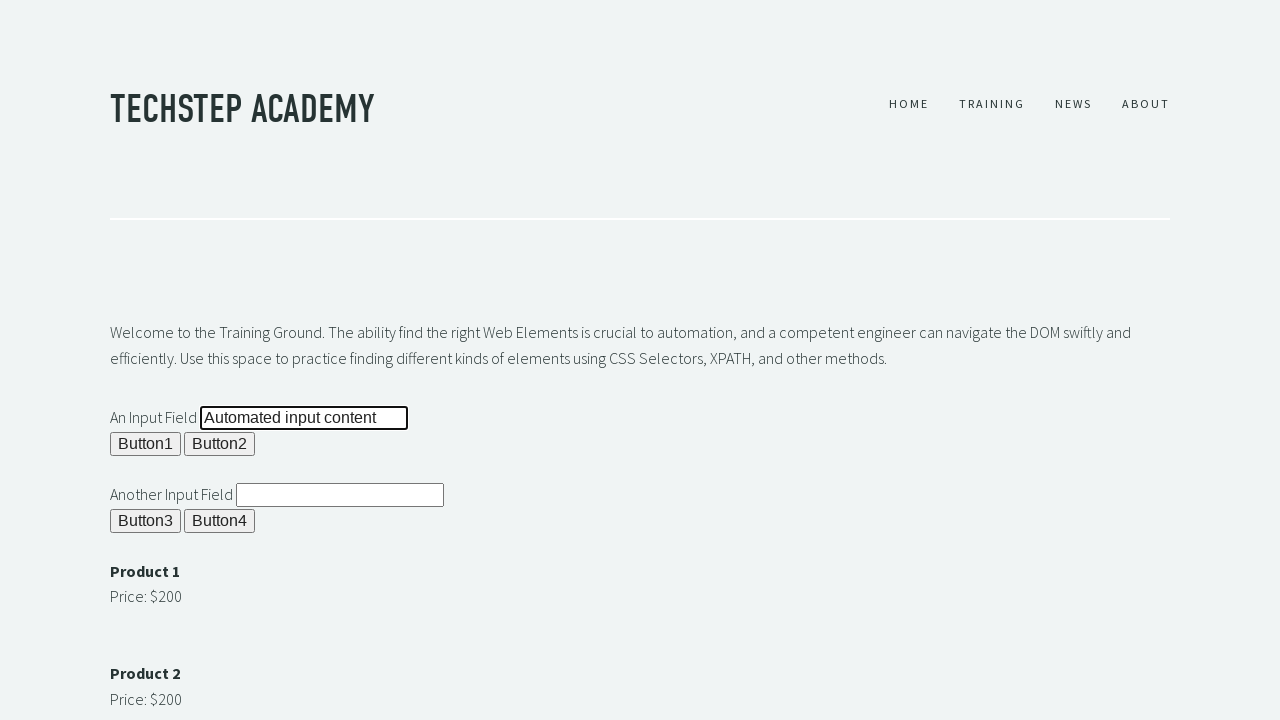

Verified input field value equals 'Automated input content'
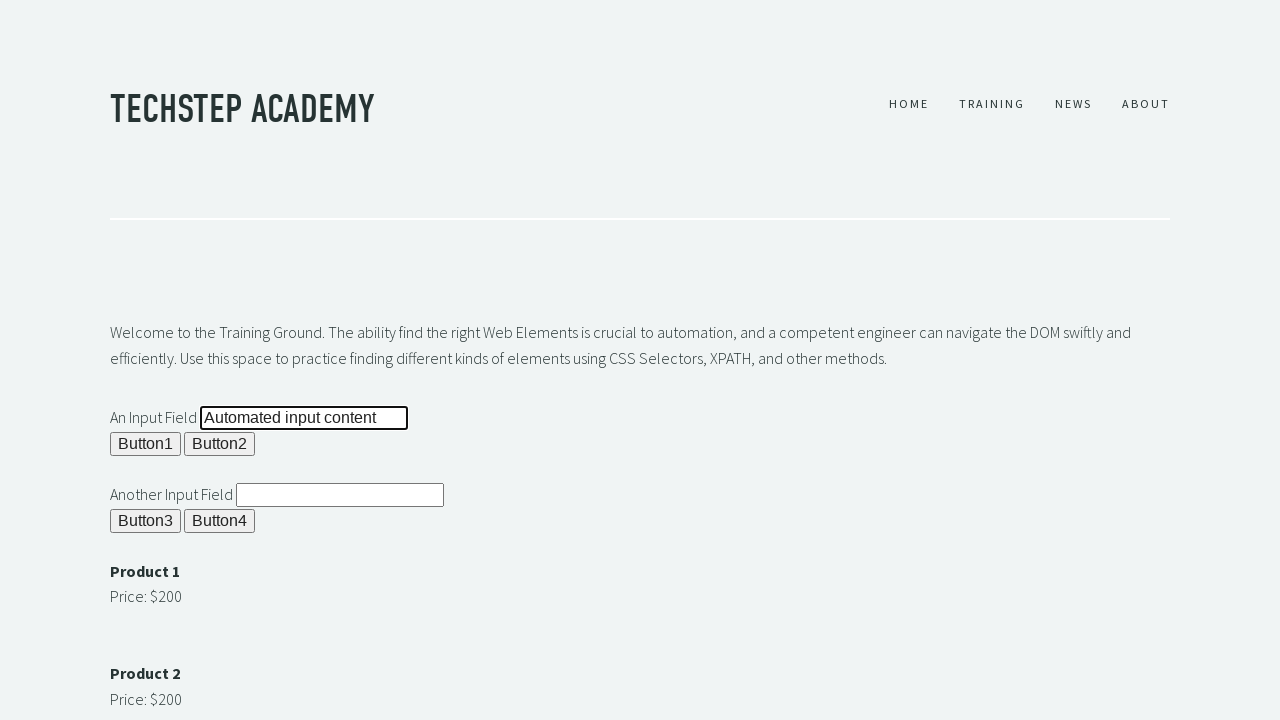

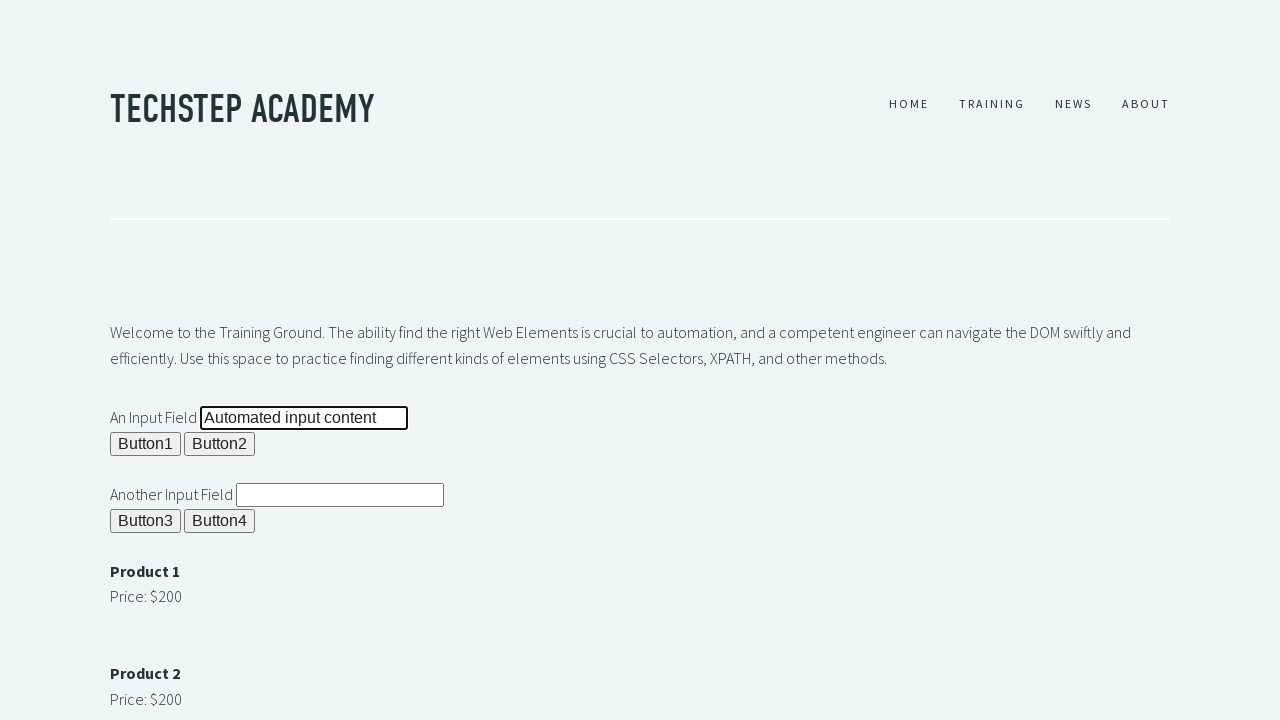